Tests both checkboxes by verifying their initial states (checkbox 1 unchecked, checkbox 2 checked), clicking both, and verifying their states are toggled

Starting URL: https://the-internet.herokuapp.com/checkboxes

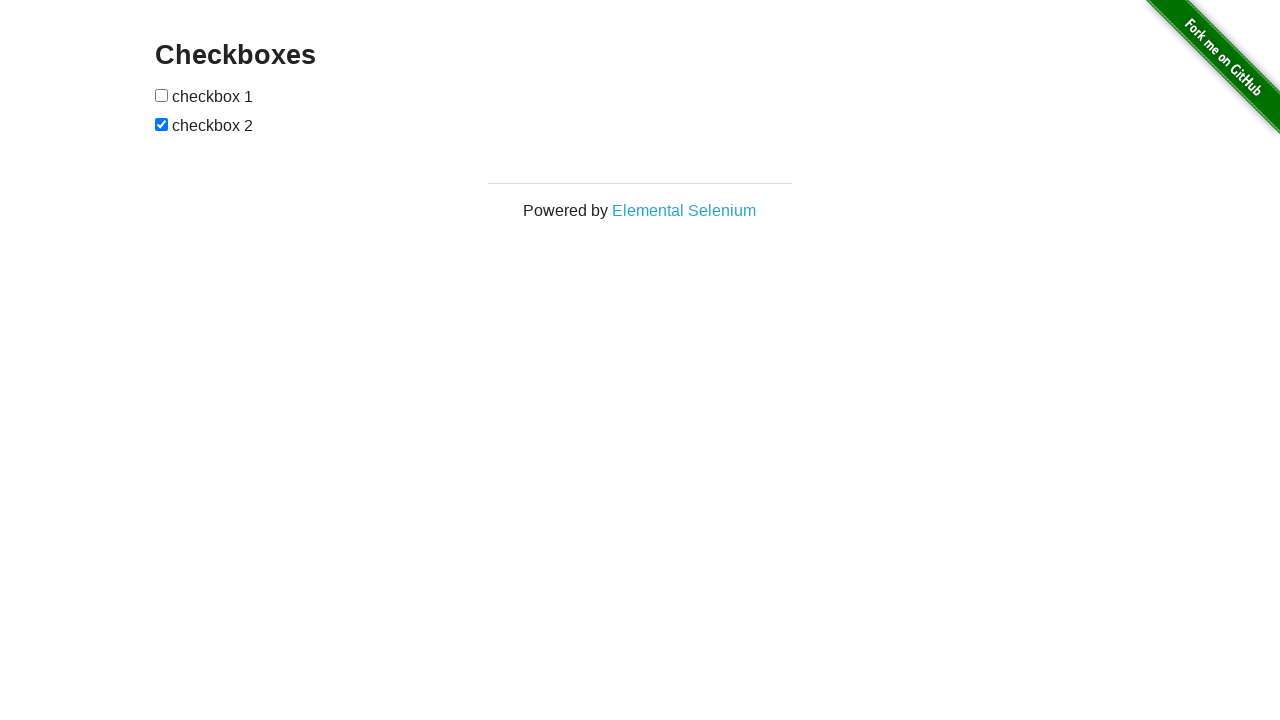

Waited for first checkbox to be visible
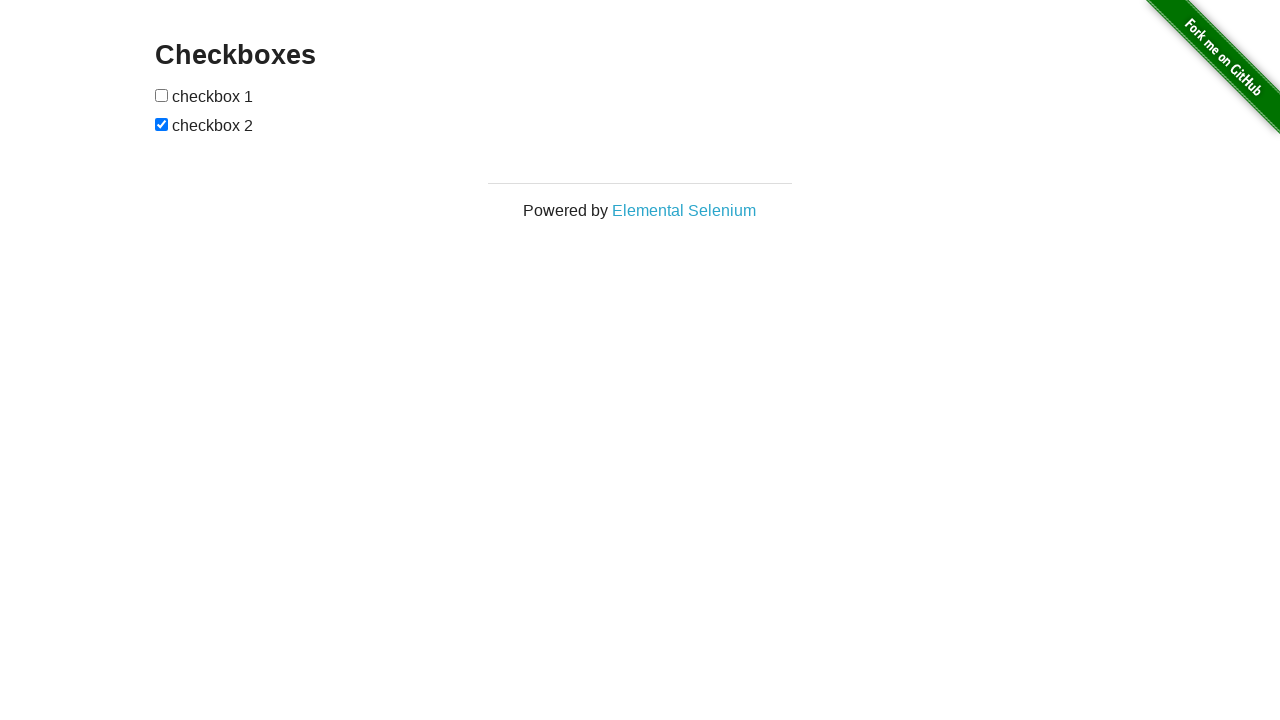

Waited for second checkbox to be visible
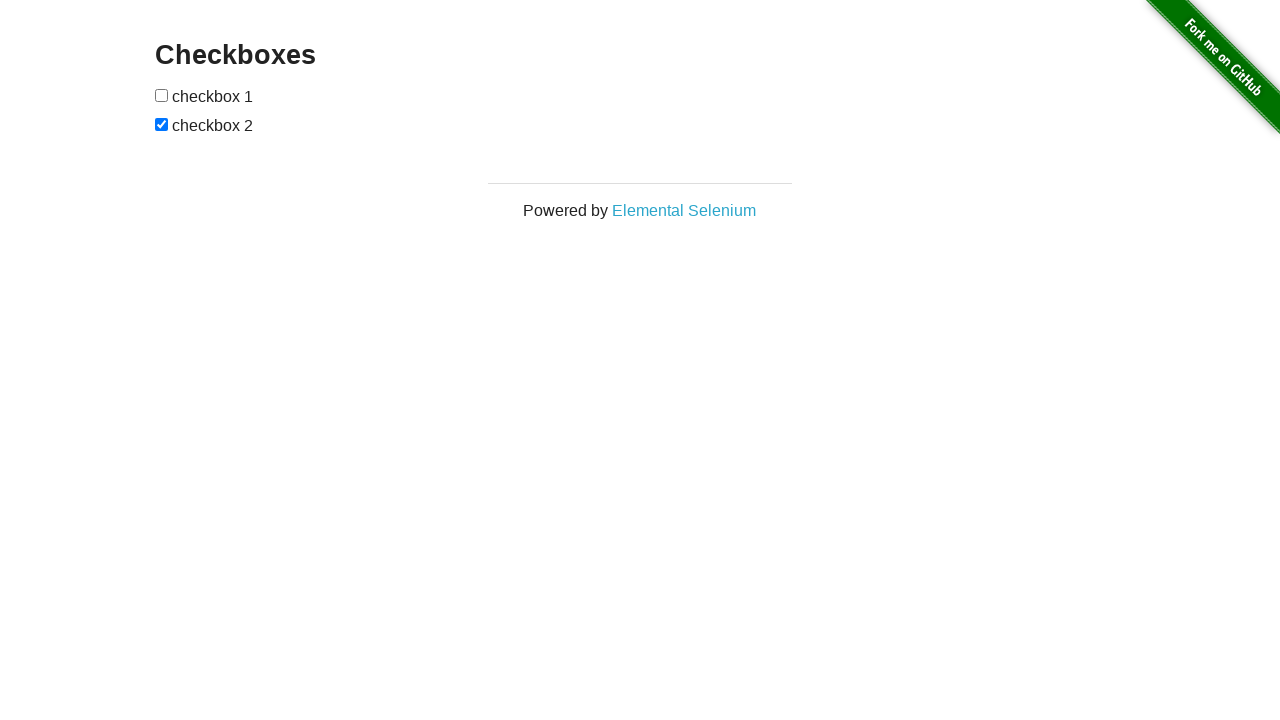

Verified checkbox 1 is unchecked initially
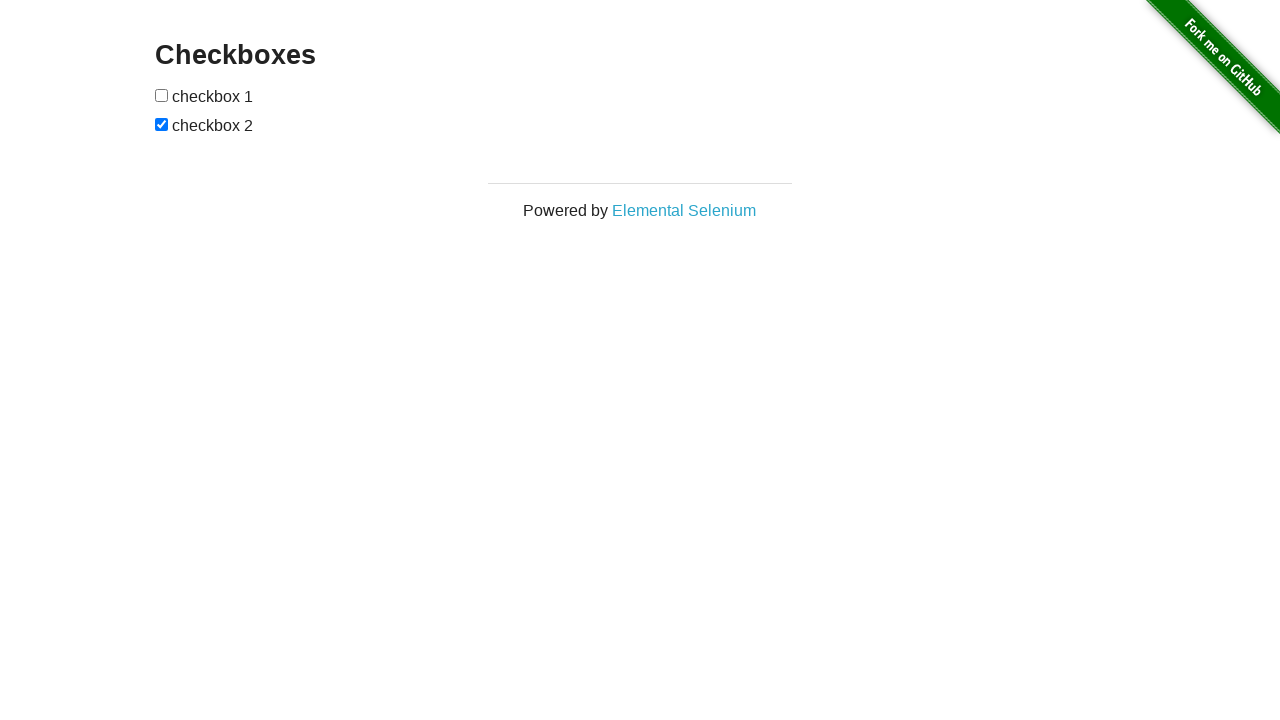

Verified checkbox 2 is checked initially
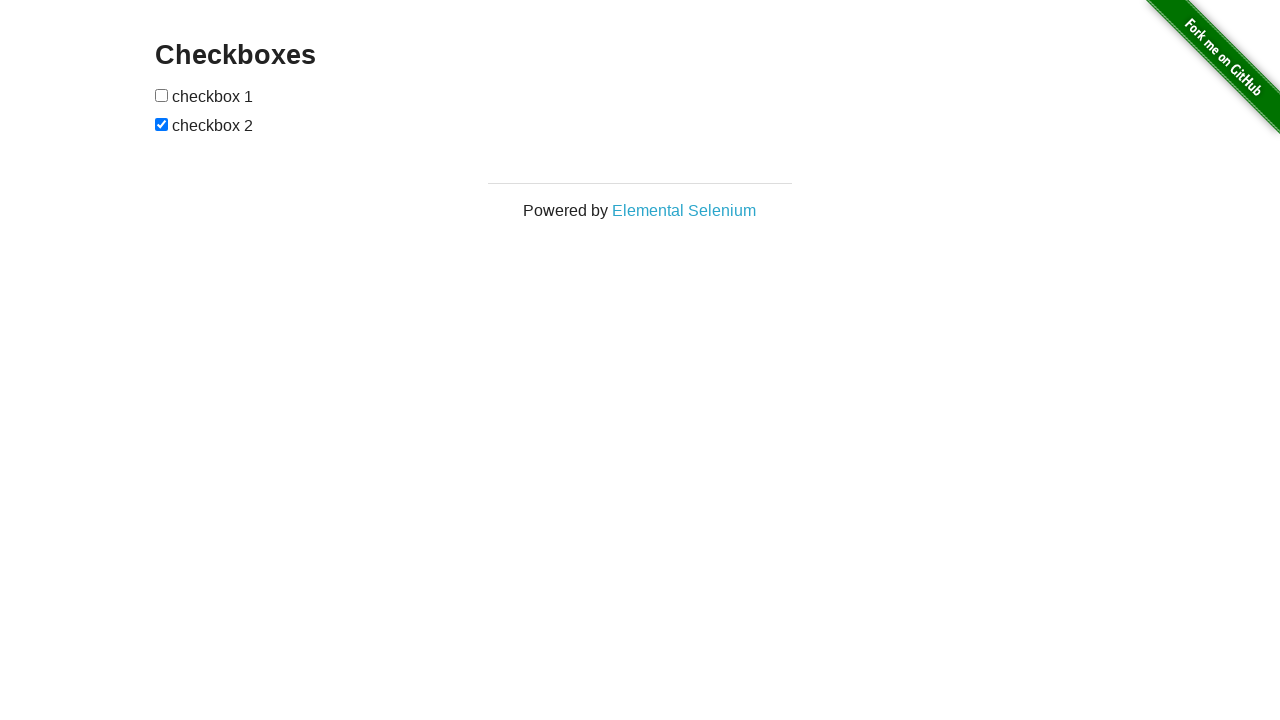

Clicked checkbox 1 to toggle it at (162, 95) on #checkboxes input:nth-child(1)
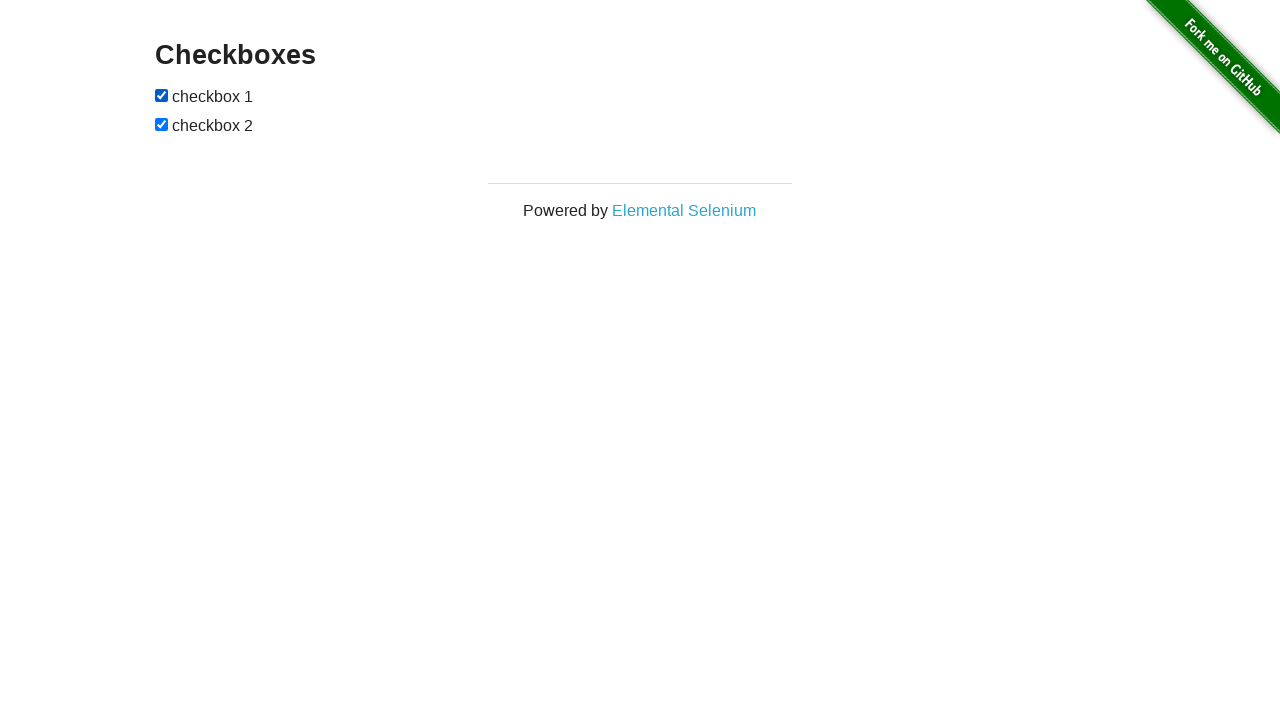

Clicked checkbox 2 to toggle it at (162, 124) on #checkboxes input:nth-child(3)
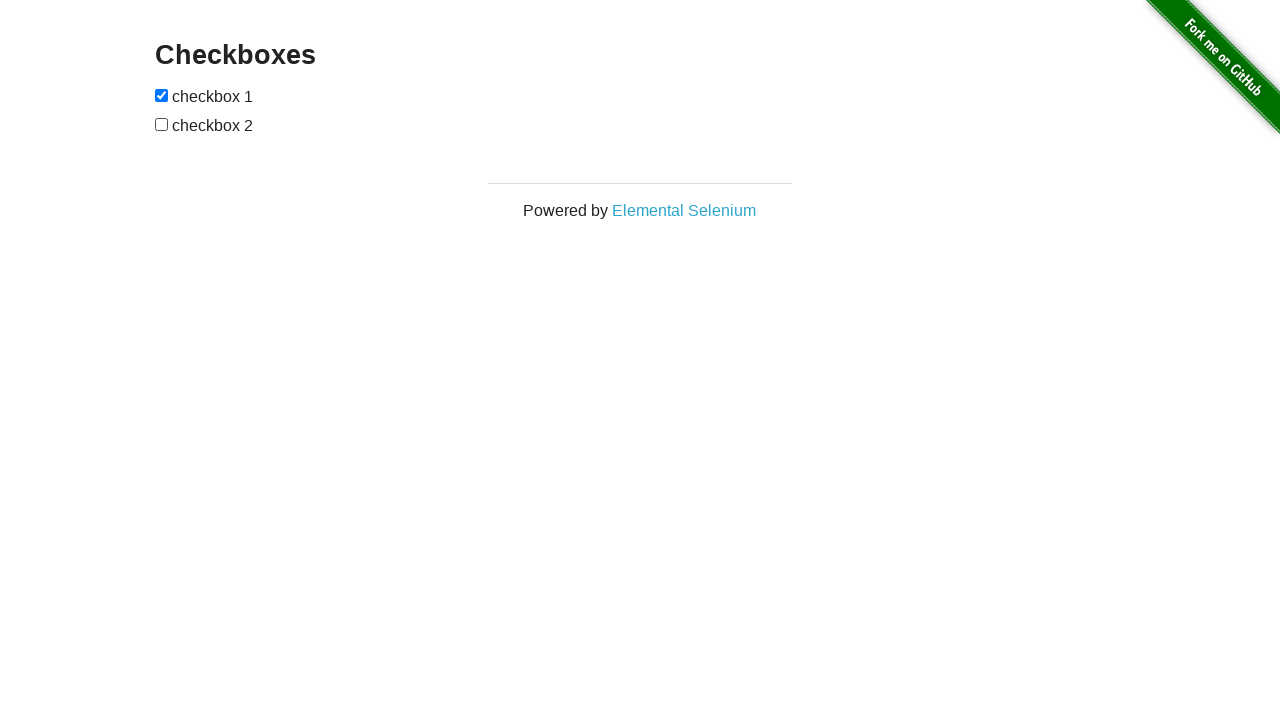

Verified checkbox 1 is now checked
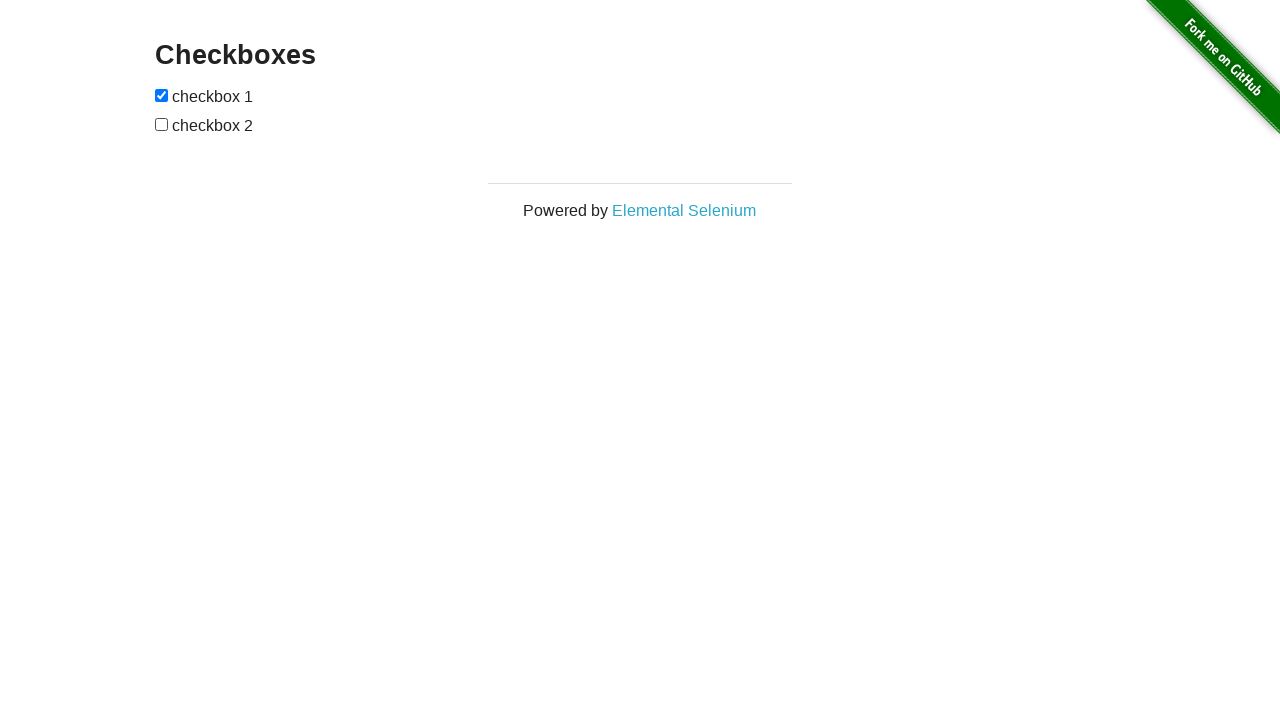

Verified checkbox 2 is now unchecked
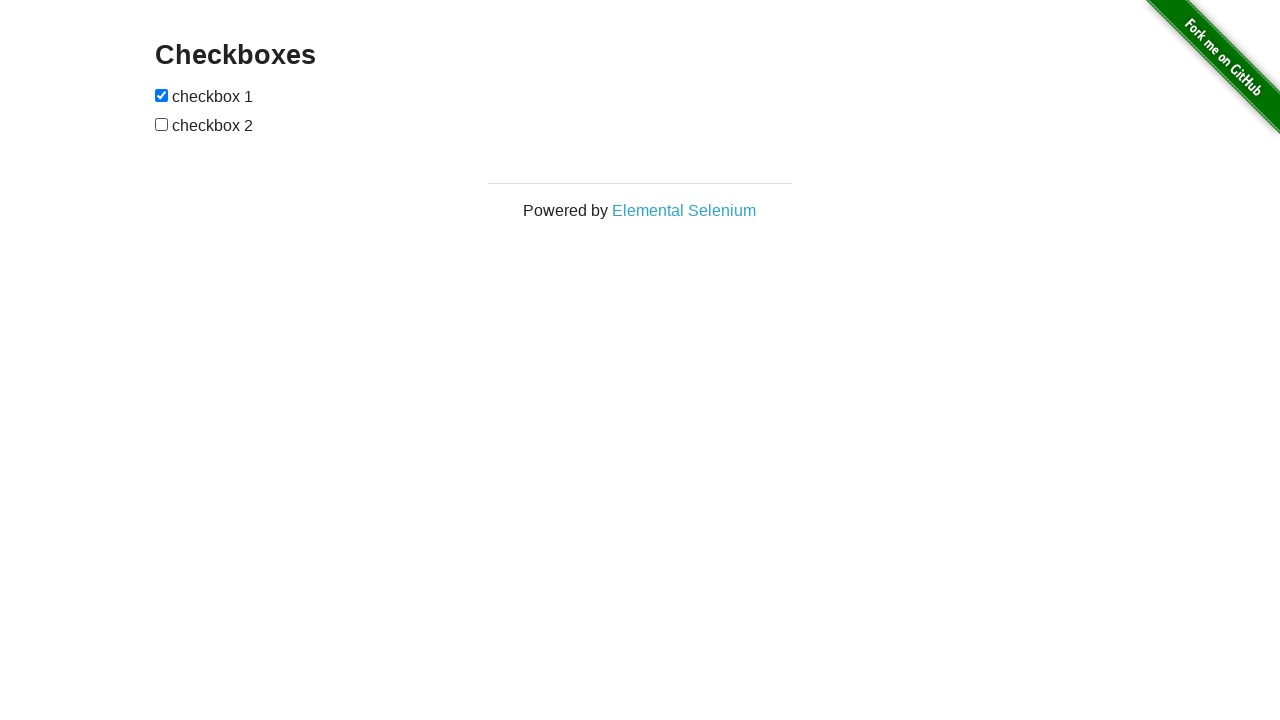

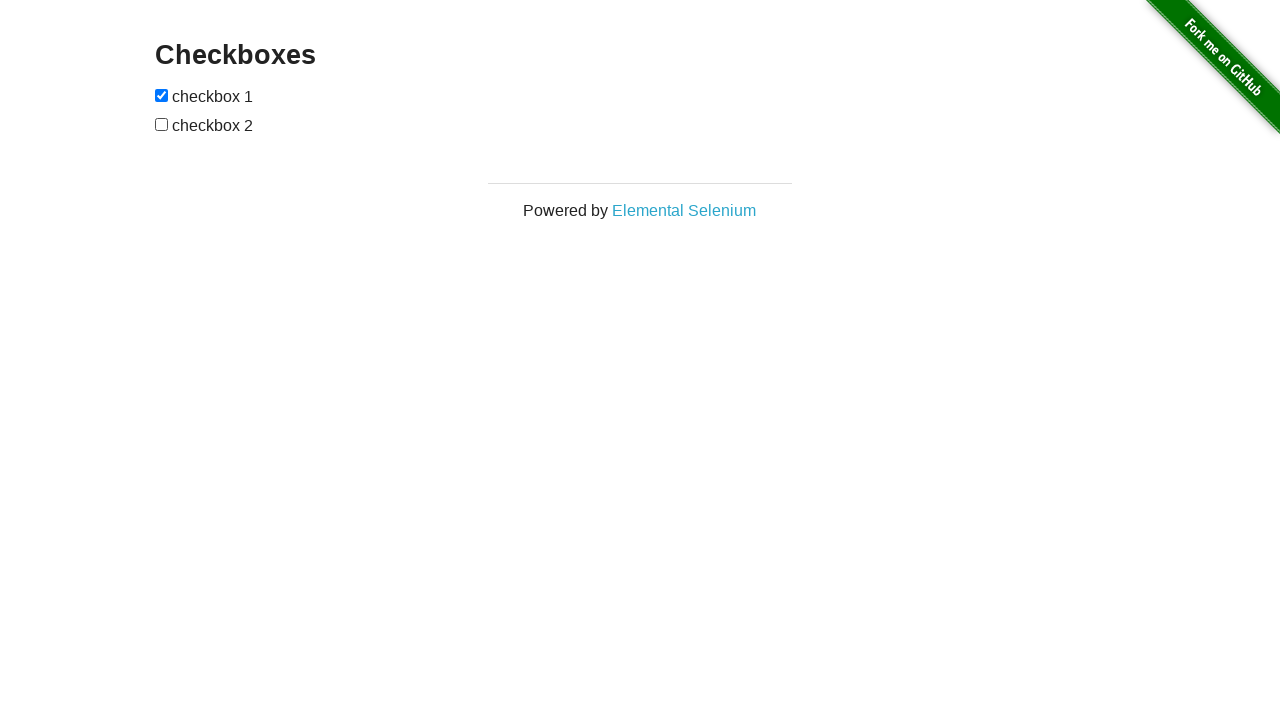